Tests drag and drop functionality by clicking and holding a small circle, dropping it outside the big circle, and verifying that "Try again!" text appears on the big circle.

Starting URL: https://loopcamp.vercel.app/drag-and-drop-circles.html

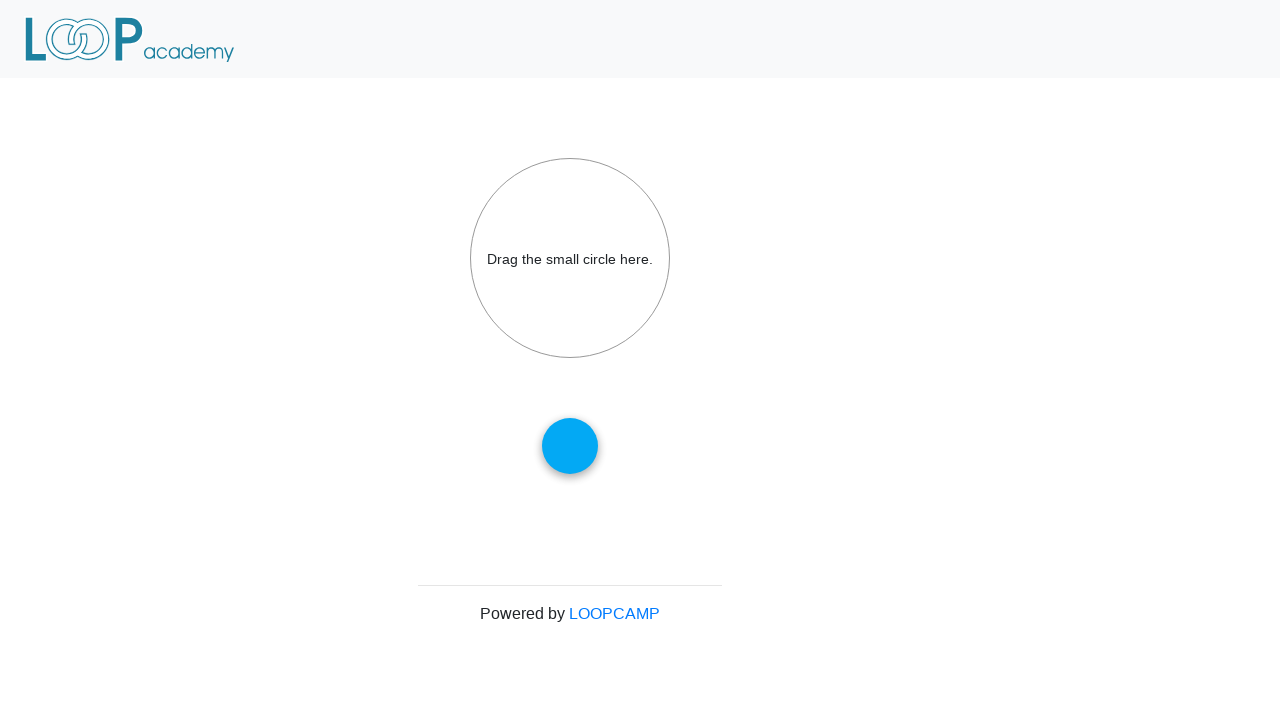

Located big circle (drop target) and small circle (draggable) elements
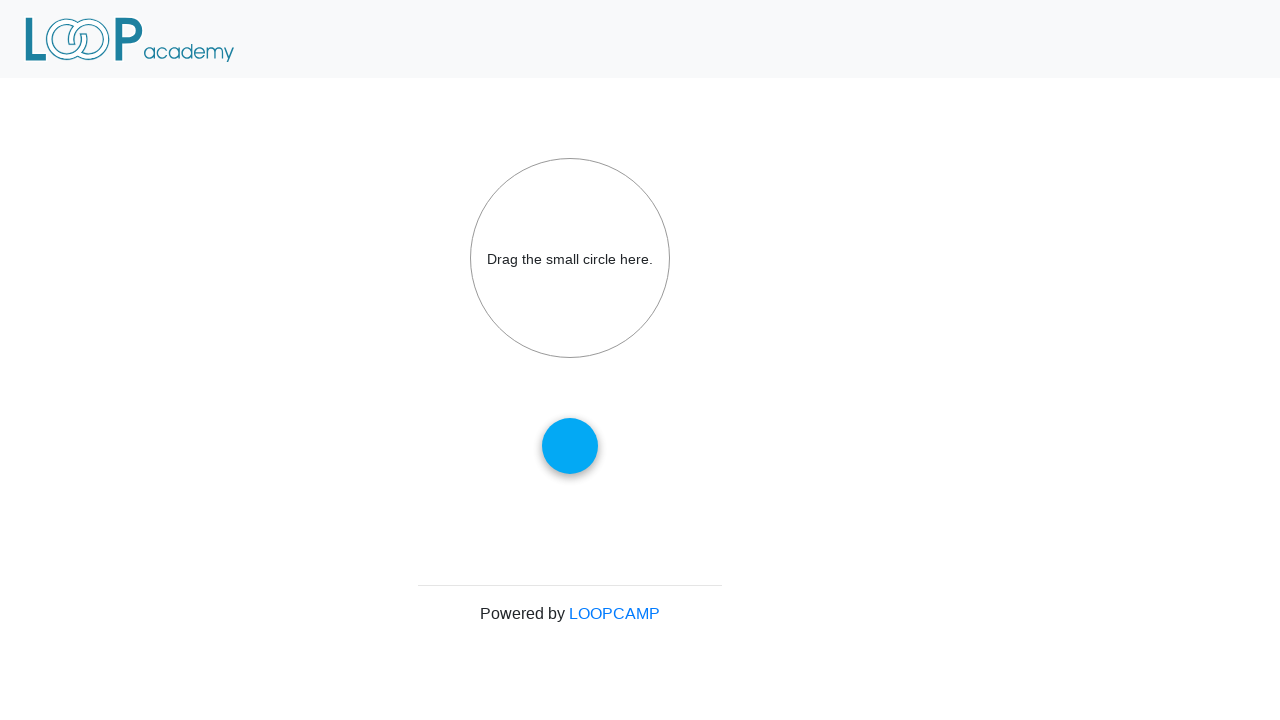

Hovered over small circle to prepare for drag at (570, 446) on #draggable
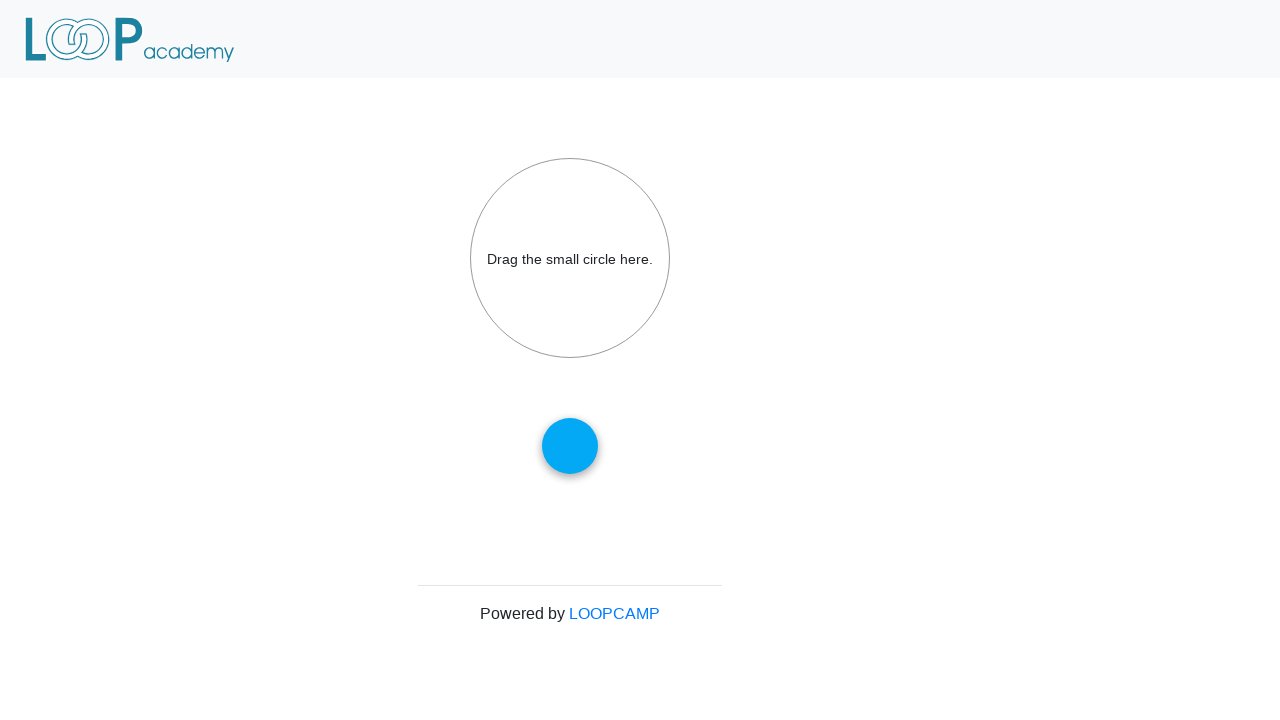

Pressed mouse button down on small circle at (570, 446)
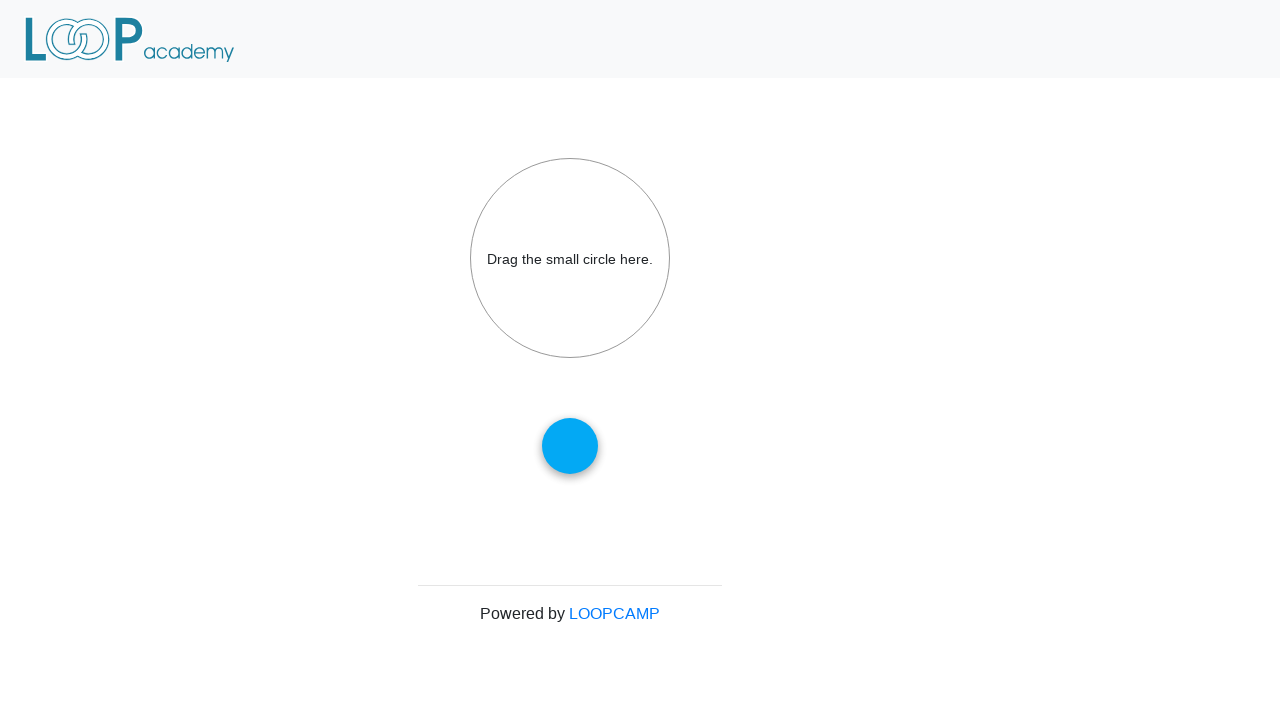

Moved mouse to body area (outside big circle) while holding at (640, 333) on body
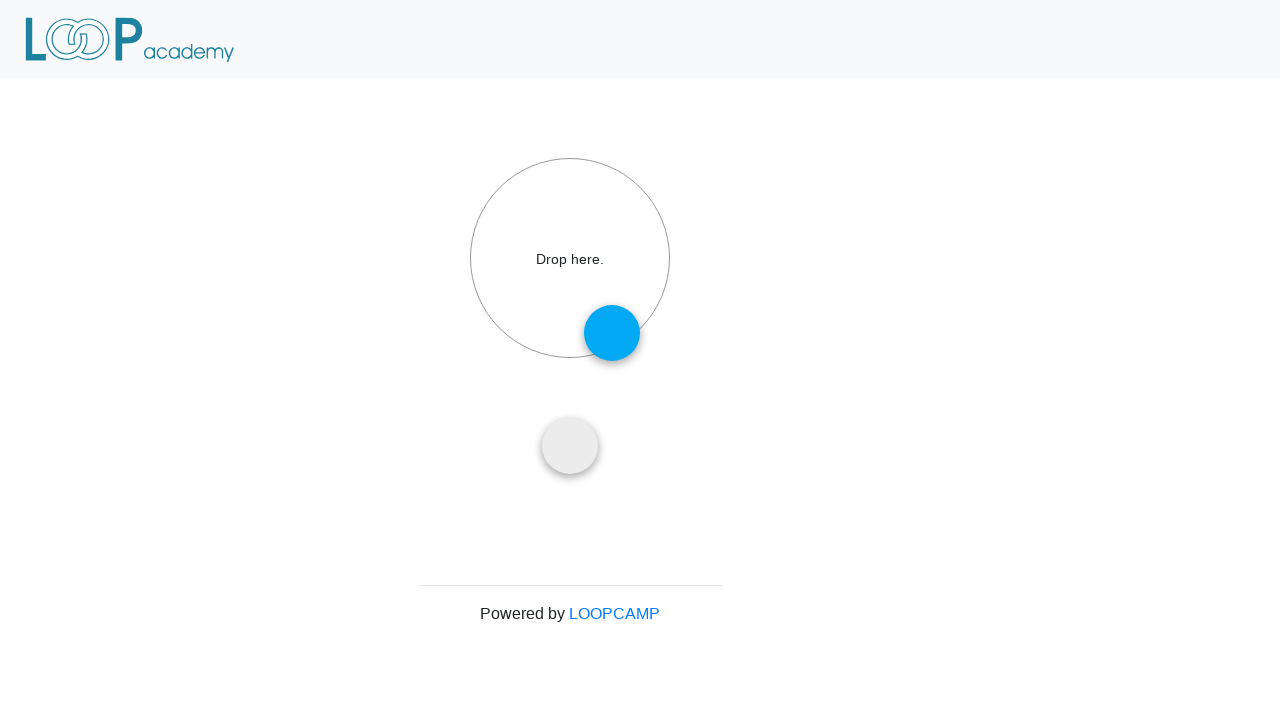

Released mouse button to drop small circle outside big circle at (640, 333)
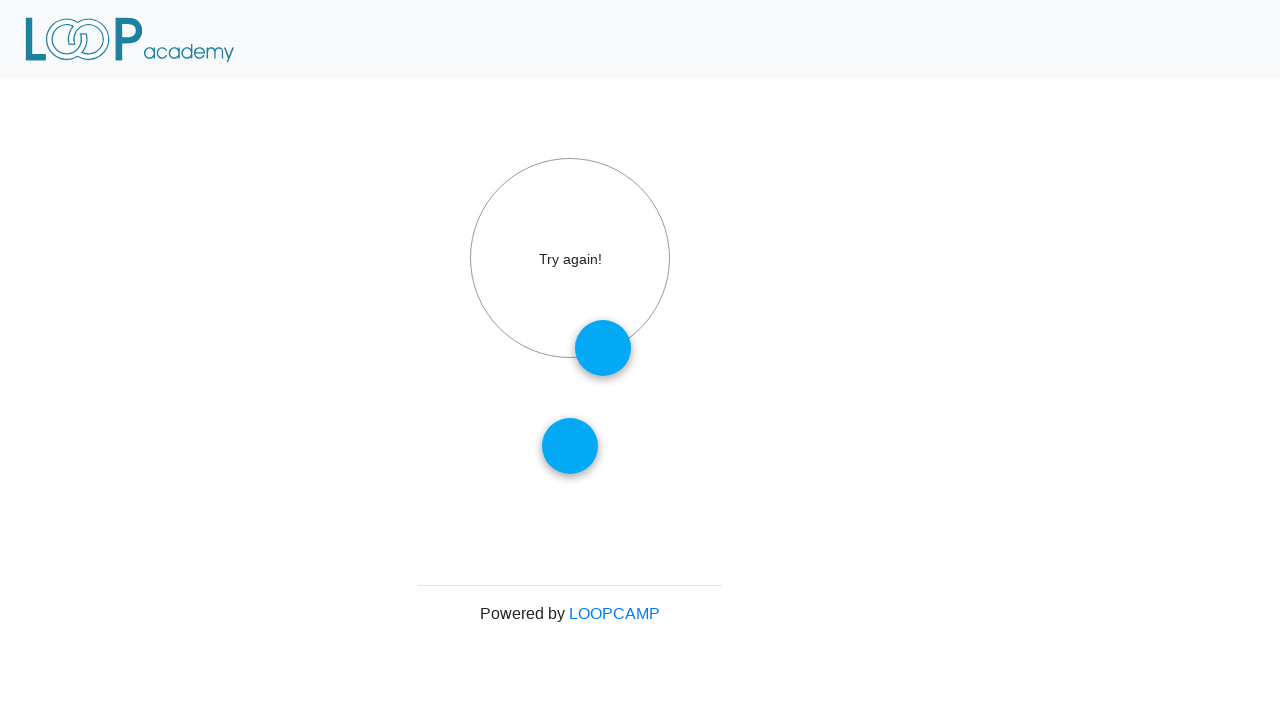

Verified 'Try again!' text appears on big circle after failed drop
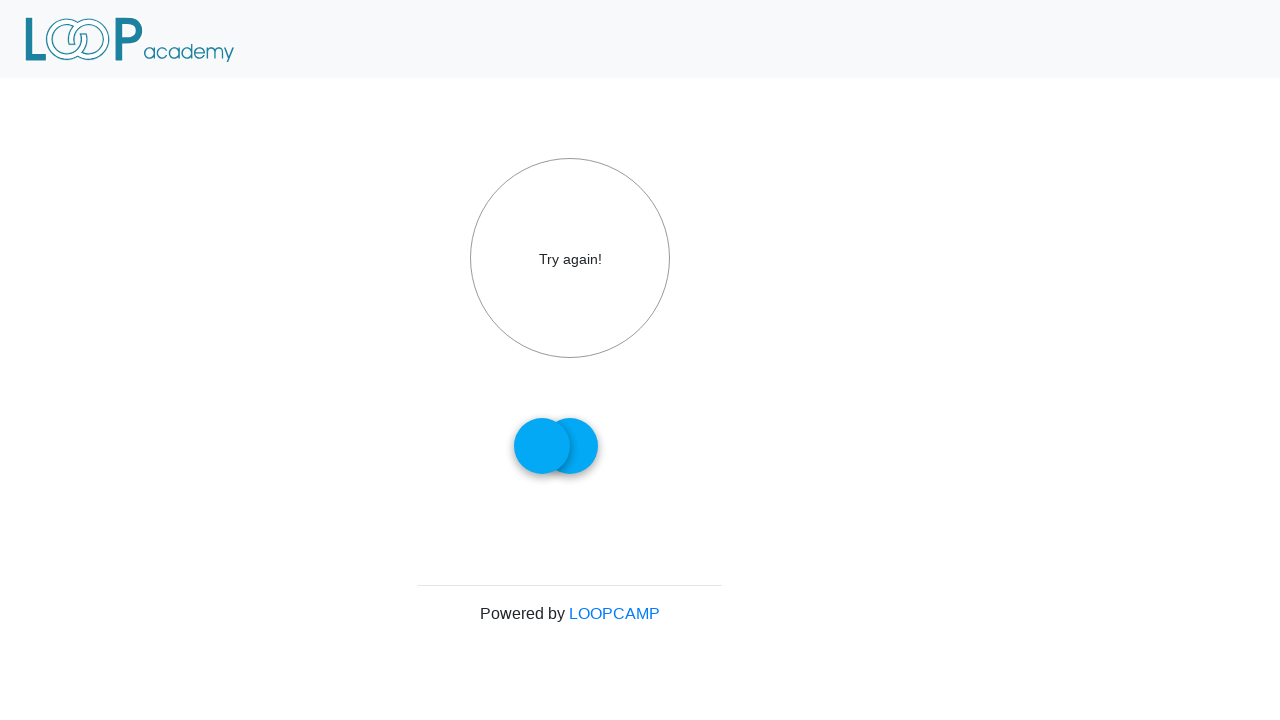

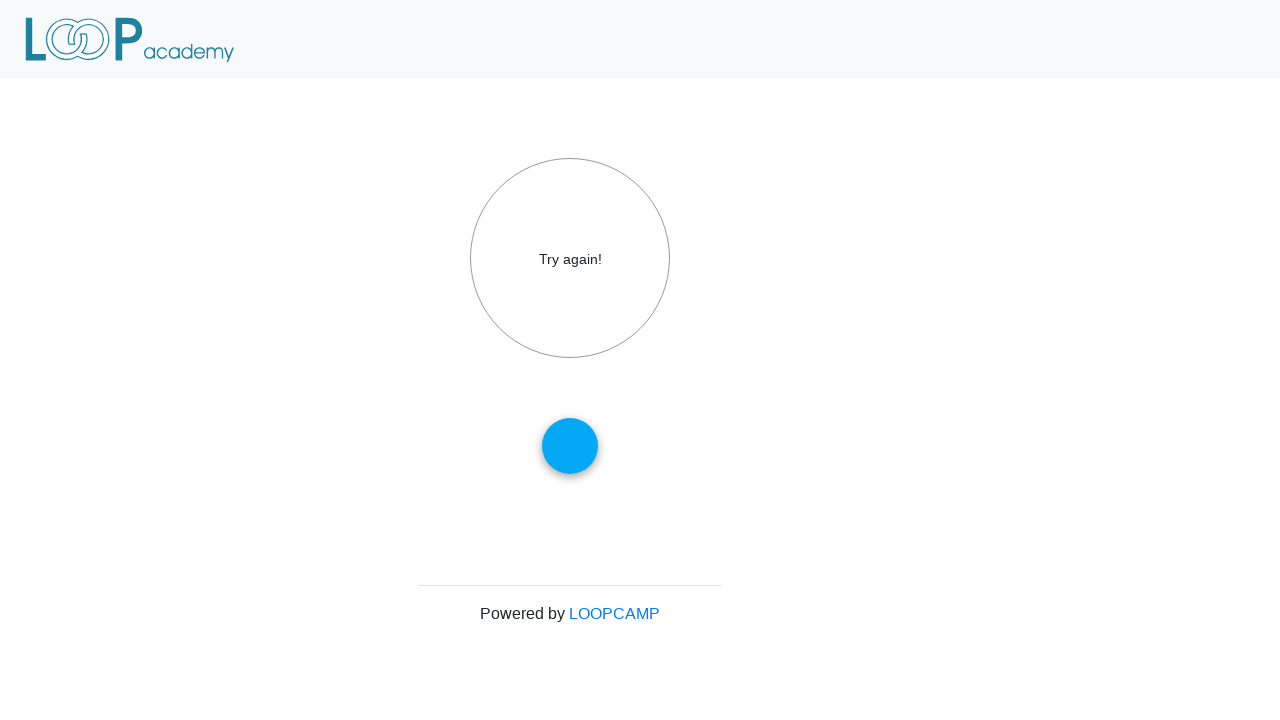